Tests checkbox functionality on a demo site by navigating to the checkboxes page and toggling both checkboxes to ensure they can be checked. The test clicks the checkboxes link, then interacts with both checkbox inputs.

Starting URL: https://the-internet.herokuapp.com

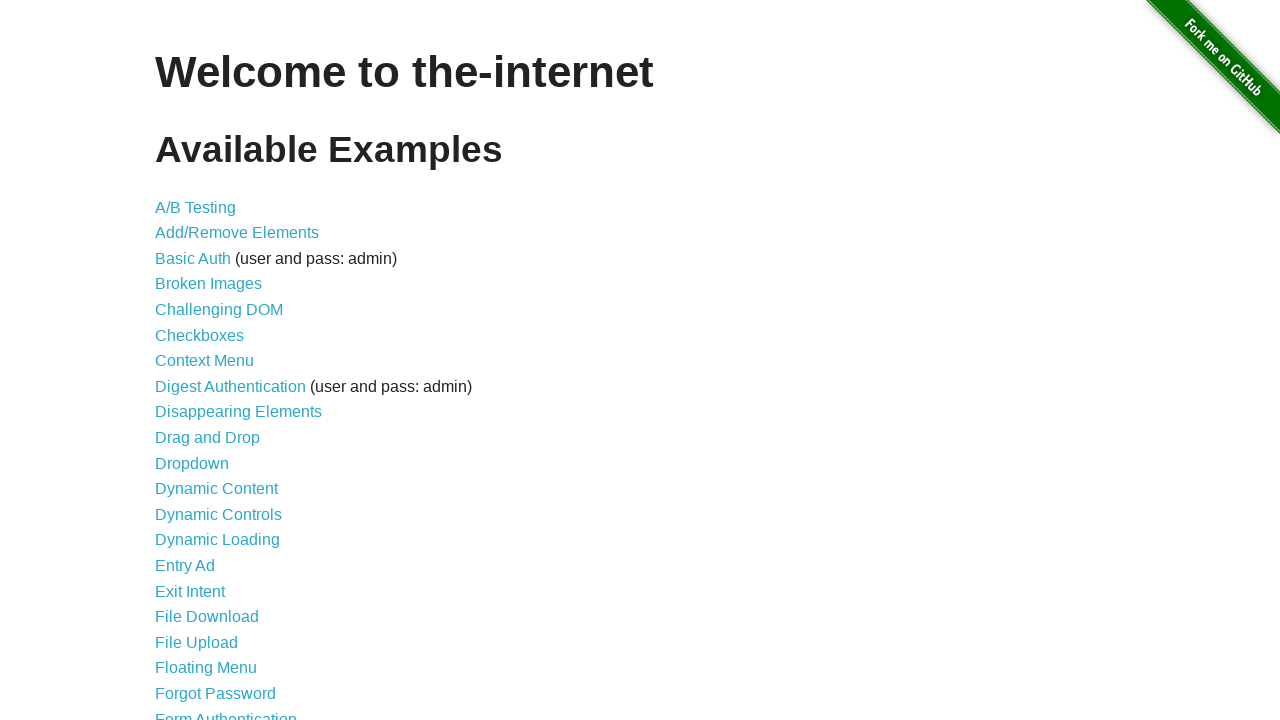

Clicked on Checkboxes link in navigation at (200, 335) on #content > ul > li:nth-child(6) > a
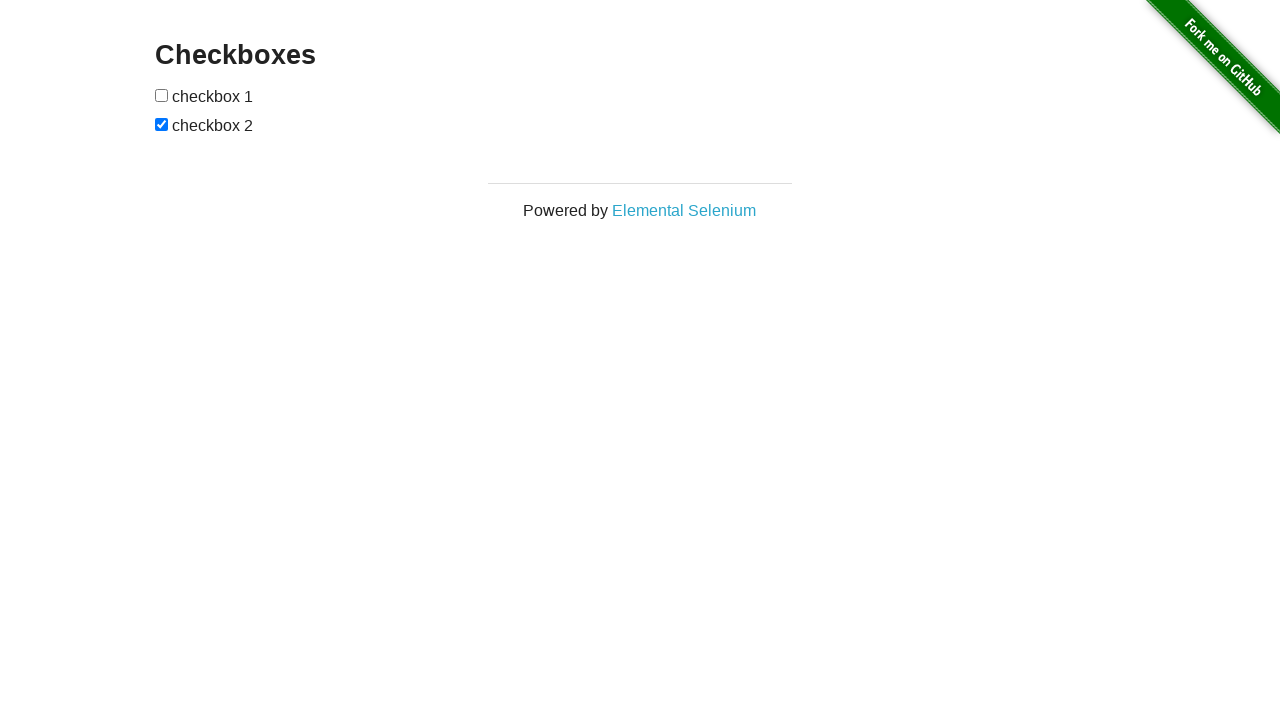

Checkboxes page loaded
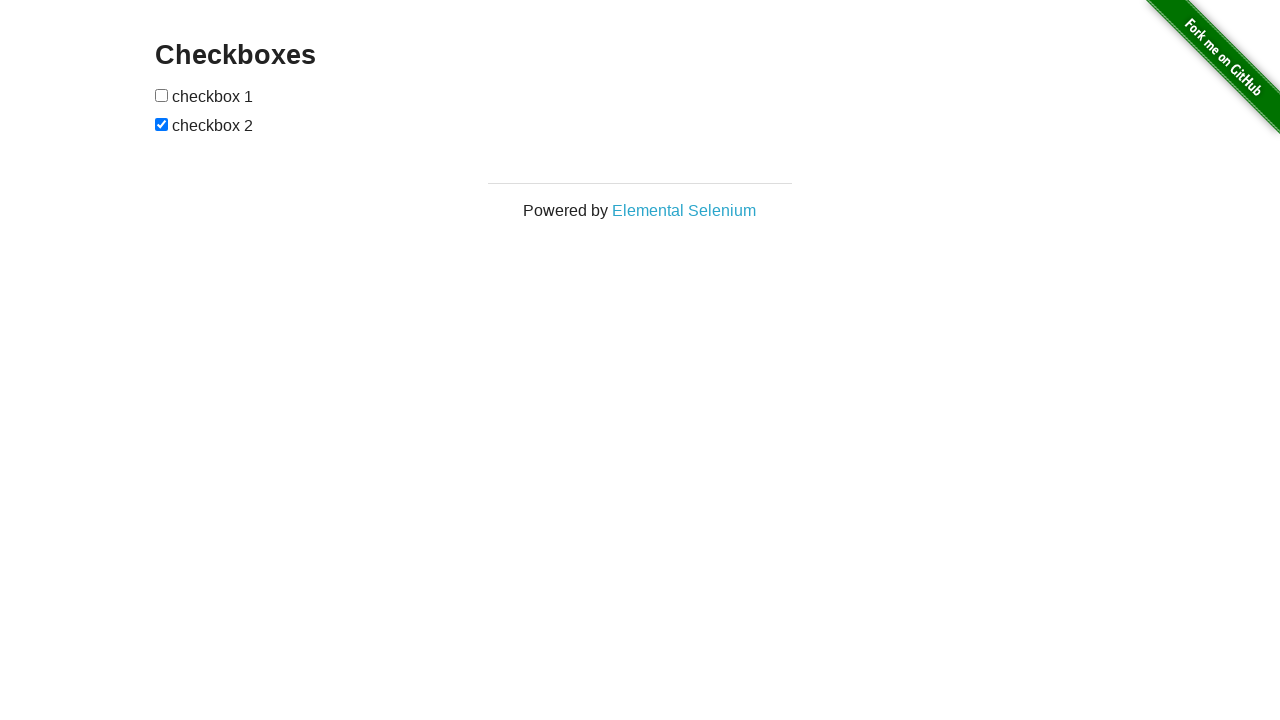

Located both checkbox elements
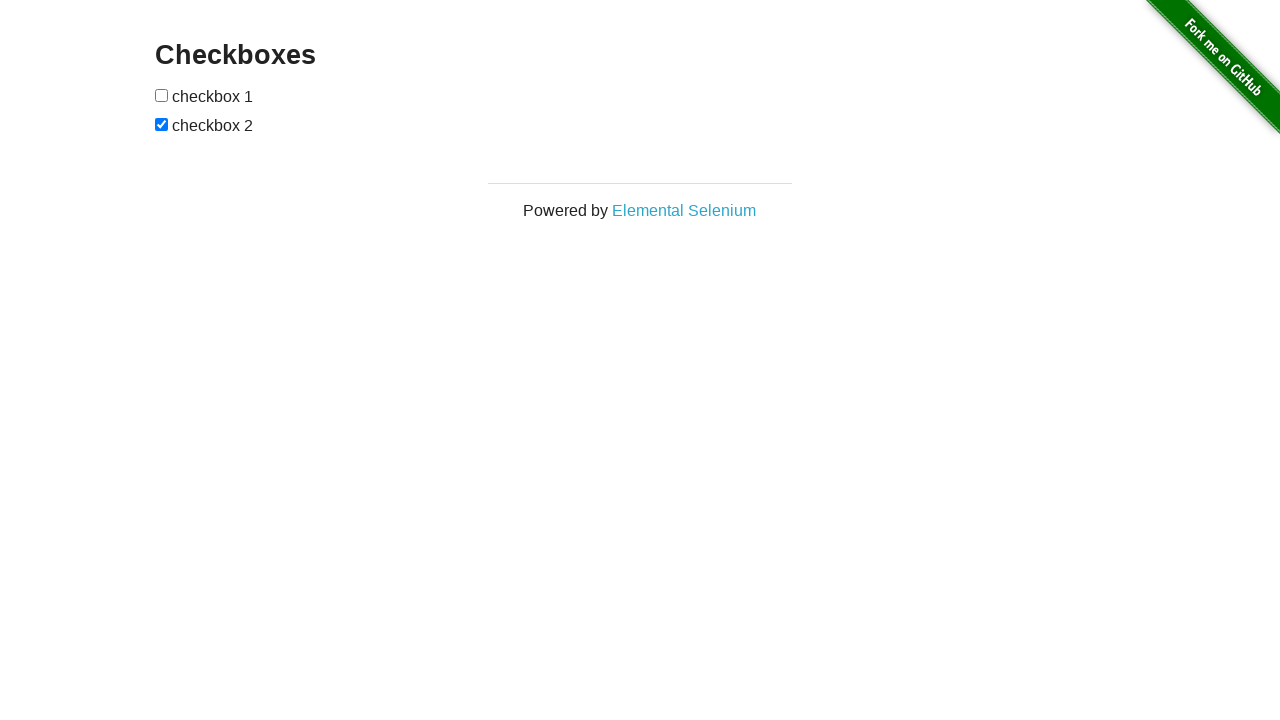

Clicked checkbox 1 to check it at (162, 95) on #checkboxes > input[type=checkbox]:nth-child(1)
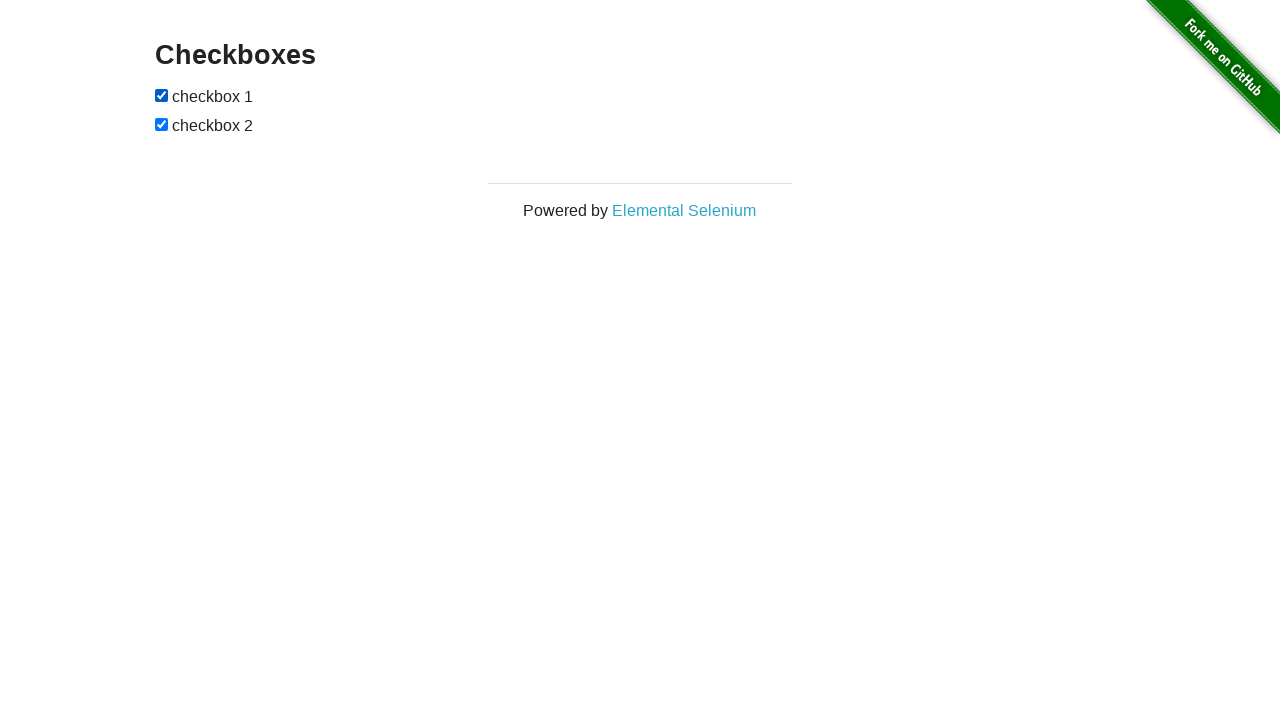

Checkbox 2 was already checked
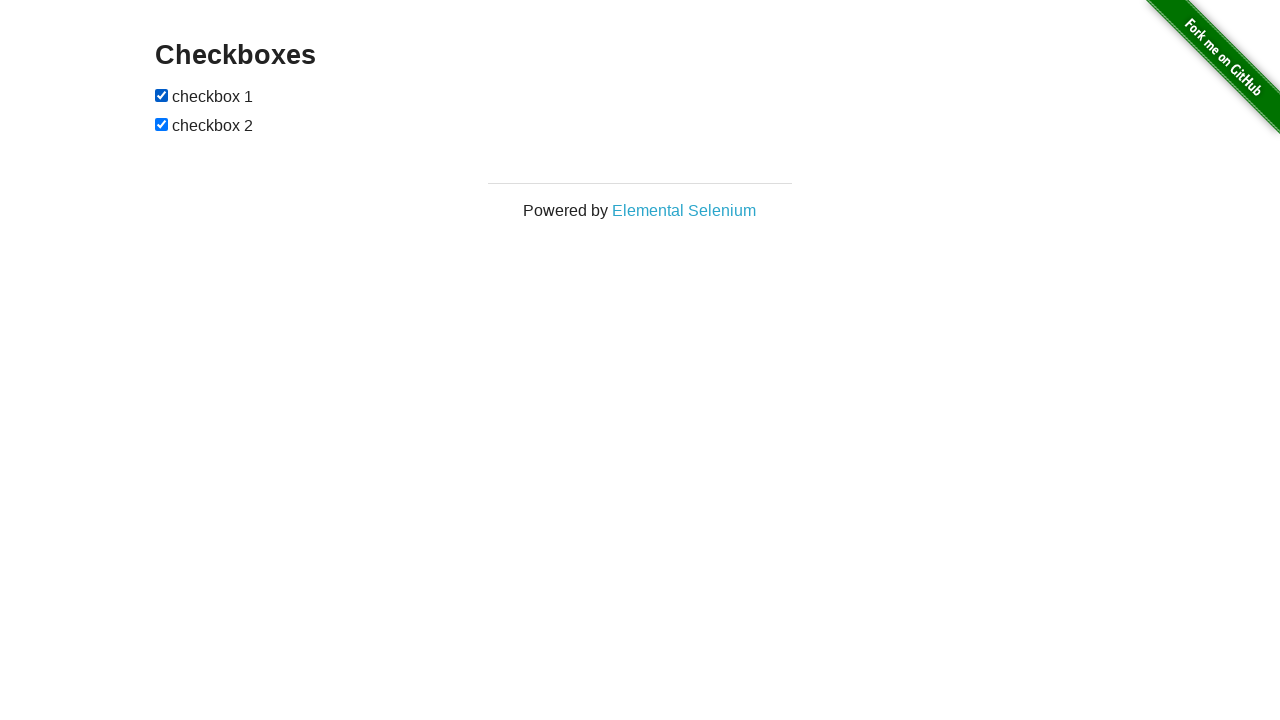

Waited 1000ms for verification
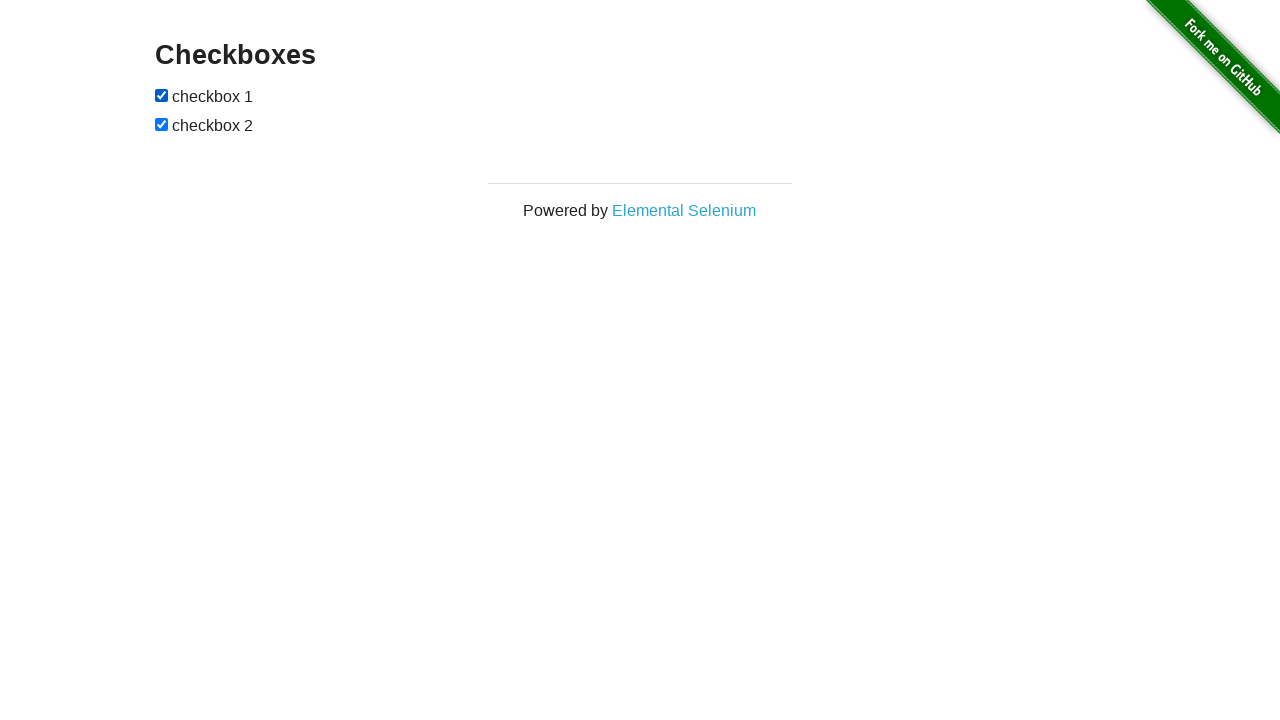

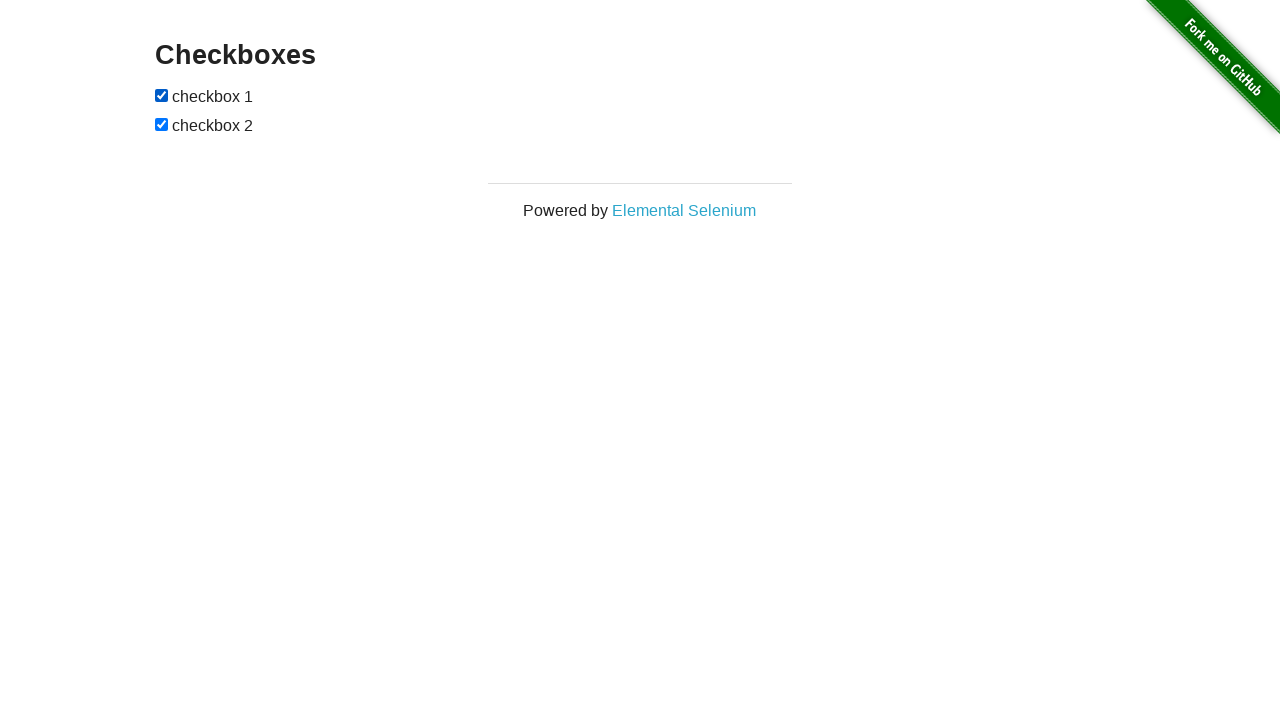